Tests A/B Testing page by navigating to the main page and clicking on the A/B Testing link

Starting URL: https://the-internet.herokuapp.com/

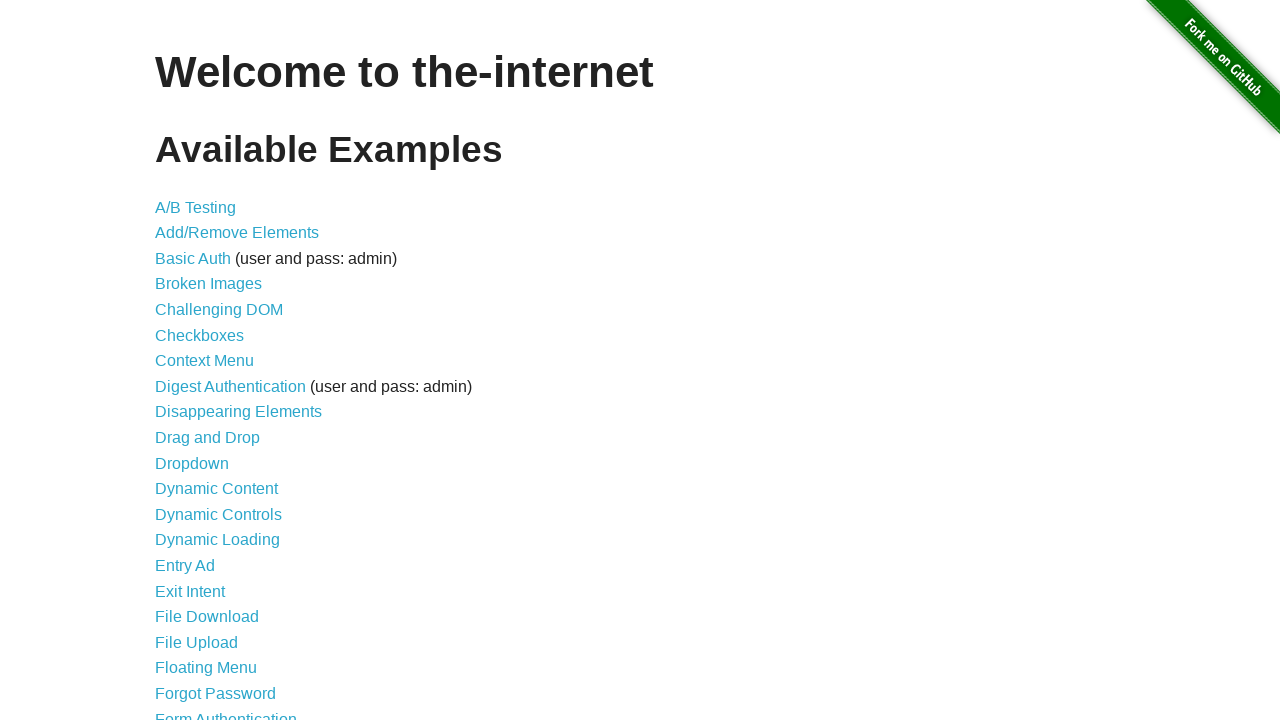

Navigated to the main page at https://the-internet.herokuapp.com/
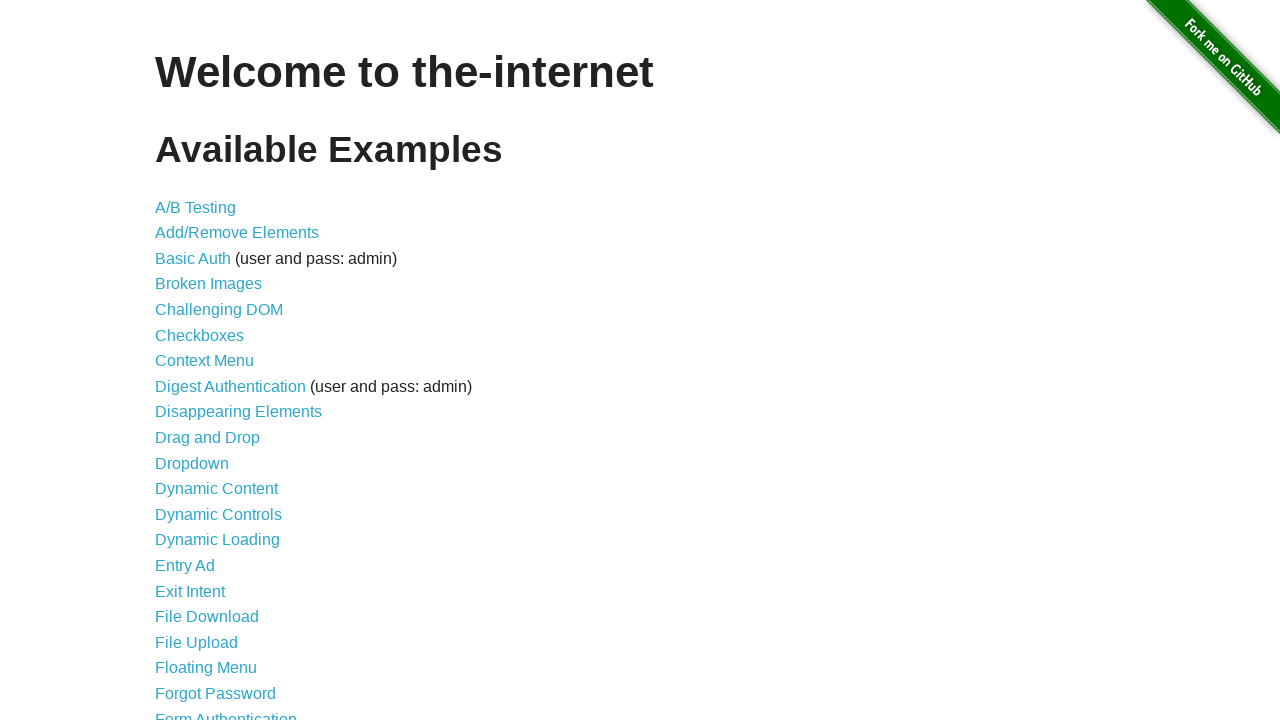

Clicked on the A/B Testing link at (196, 207) on xpath=//*[@id='content']/ul/li[1]/a
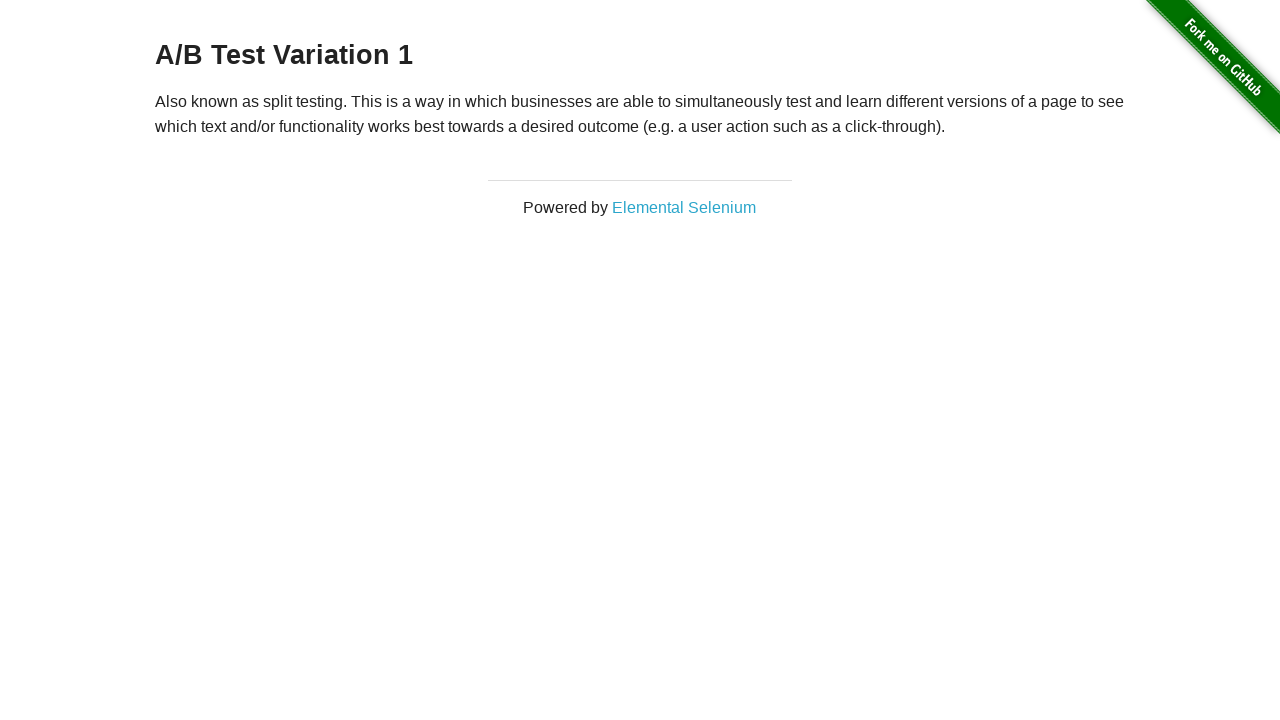

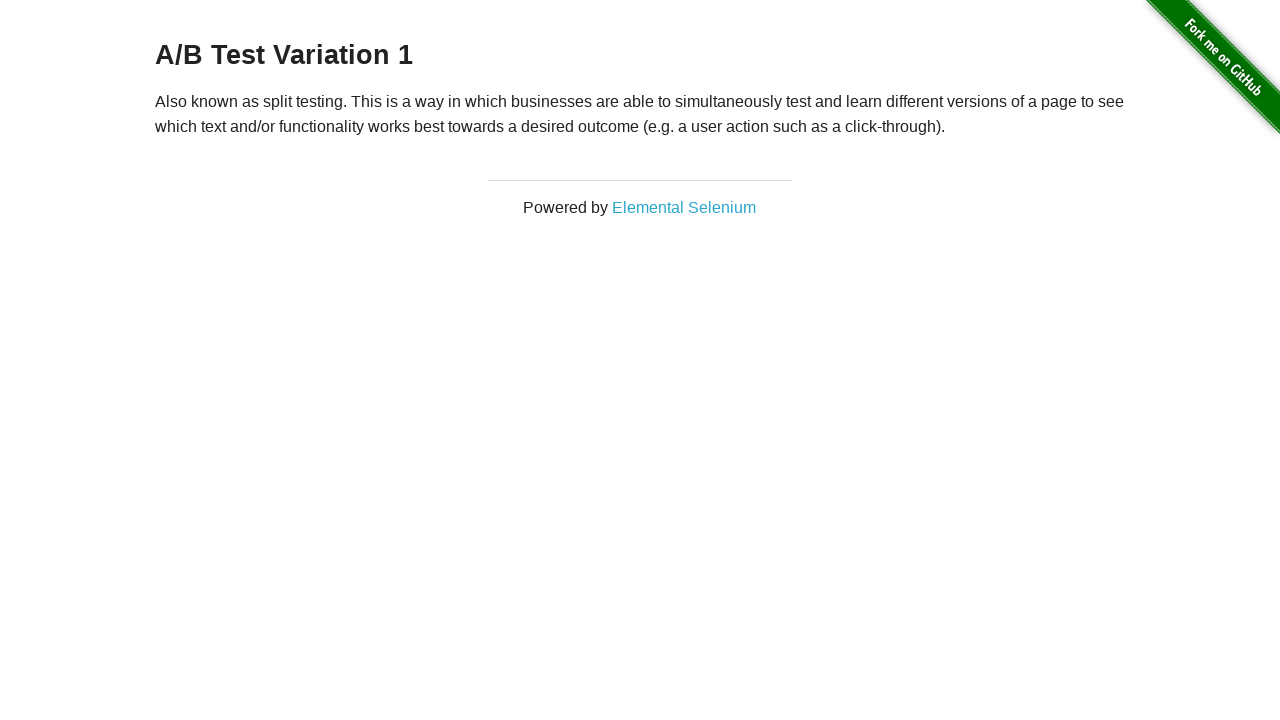